Tests jQuery searchable dropdown by searching and selecting multiple countries, verifying each selection is displayed correctly

Starting URL: https://www.lambdatest.com/selenium-playground/jquery-dropdown-search-demo

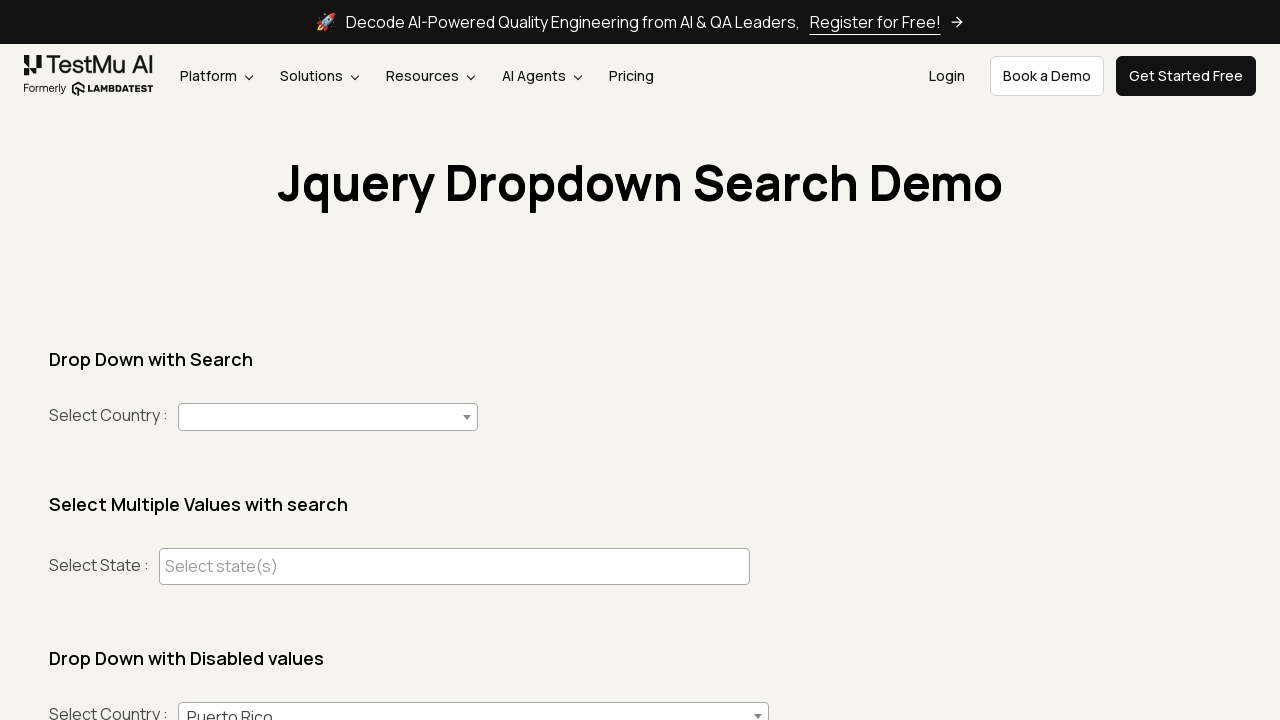

Navigated to jQuery dropdown search demo page
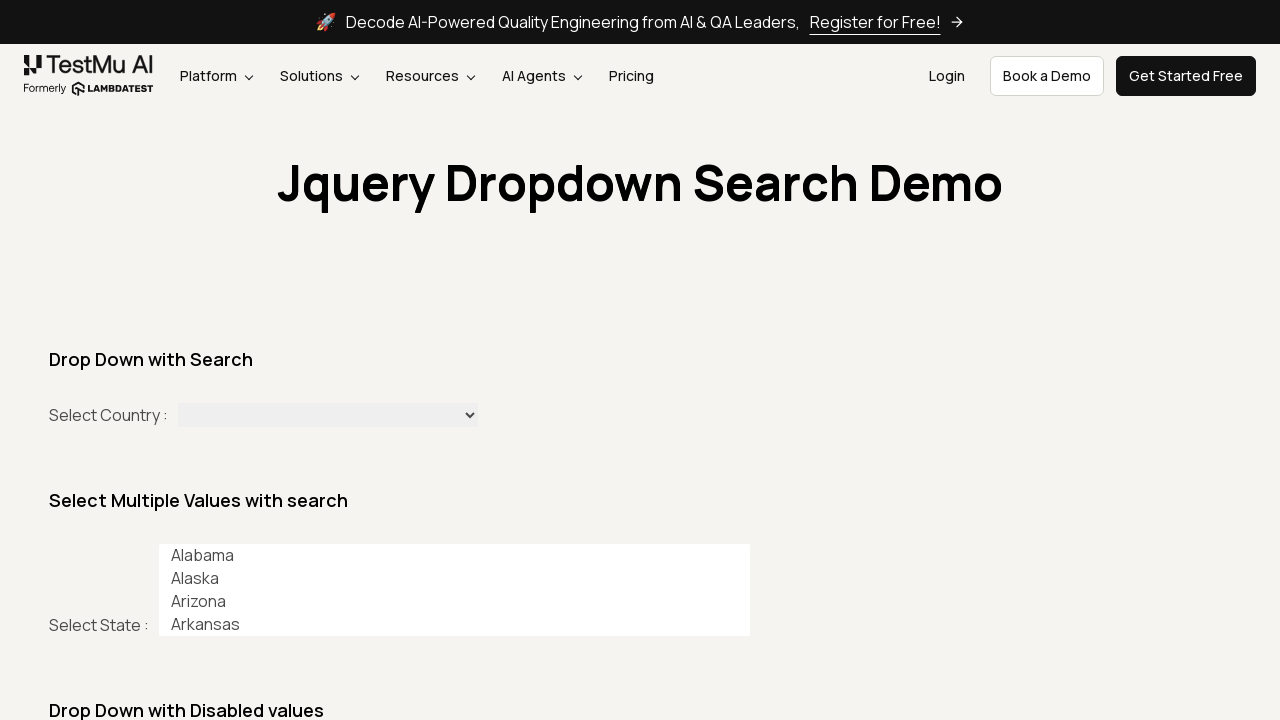

Clicked dropdown to open it for selecting India at (328, 417) on #country+span
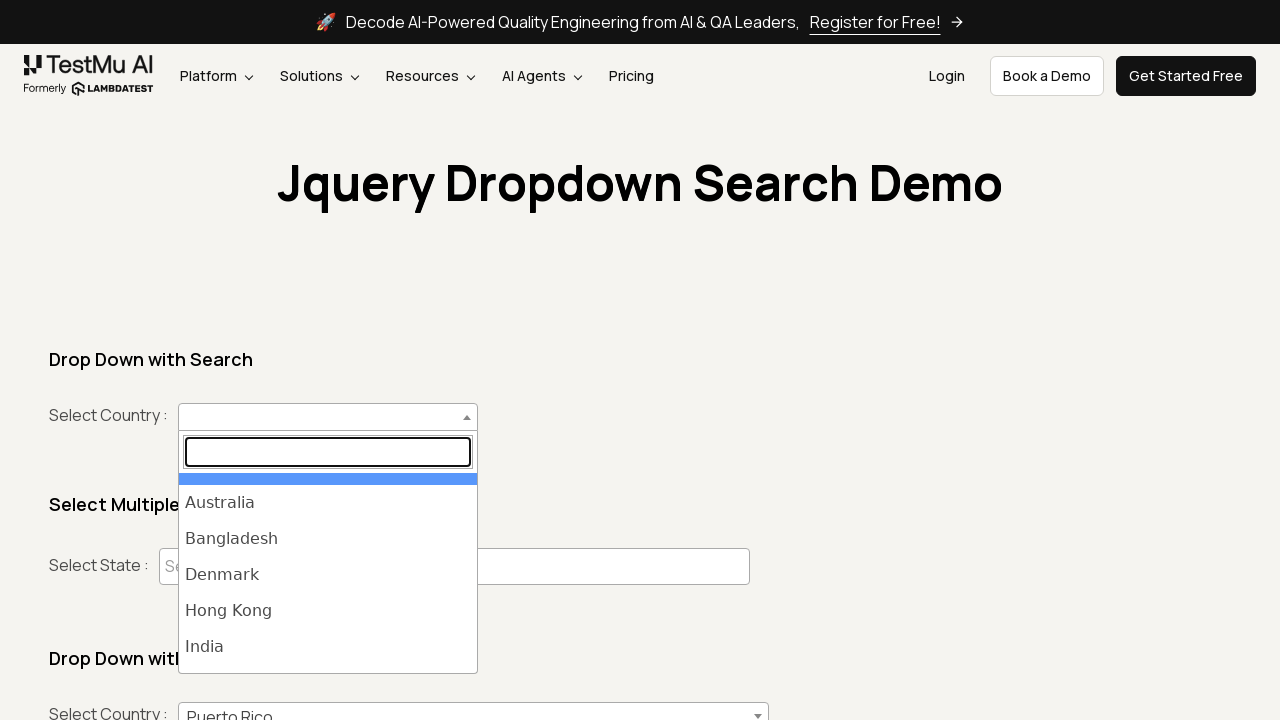

Filled search field with 'India' on span > input.select2-search__field
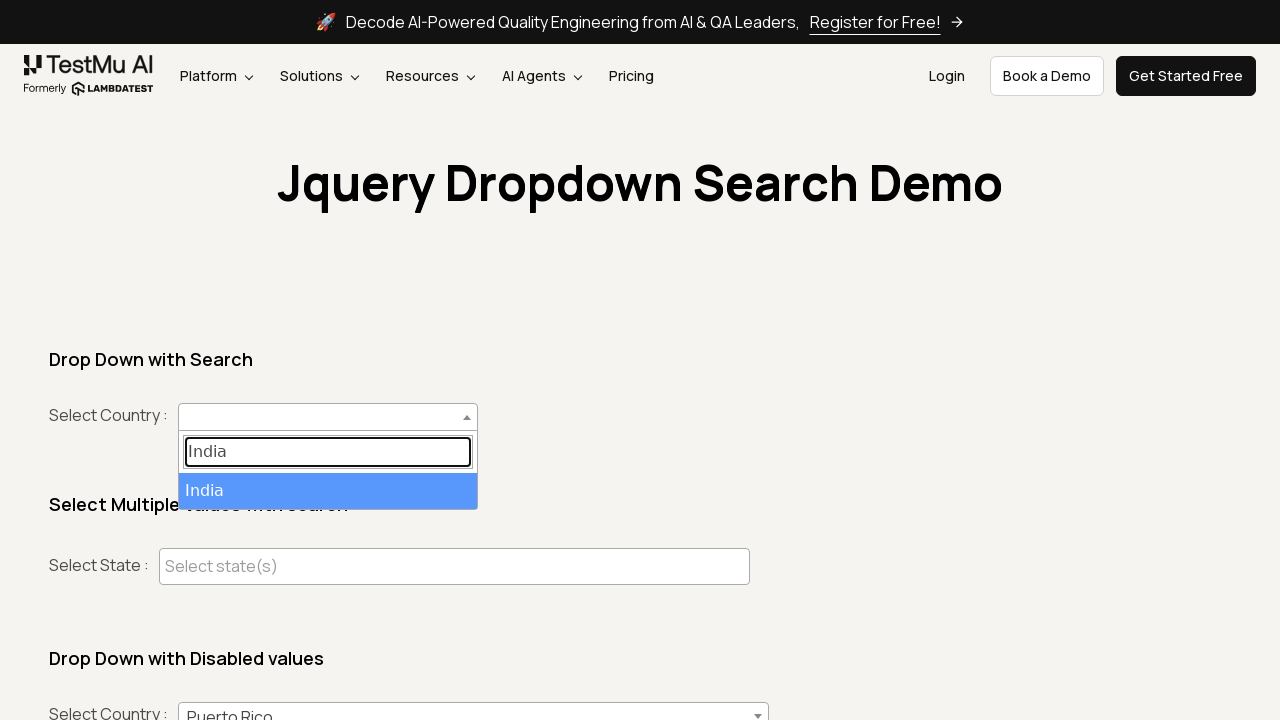

Clicked on search result for 'India' at (328, 491) on span .select2-results > ul > li.select2-results__option
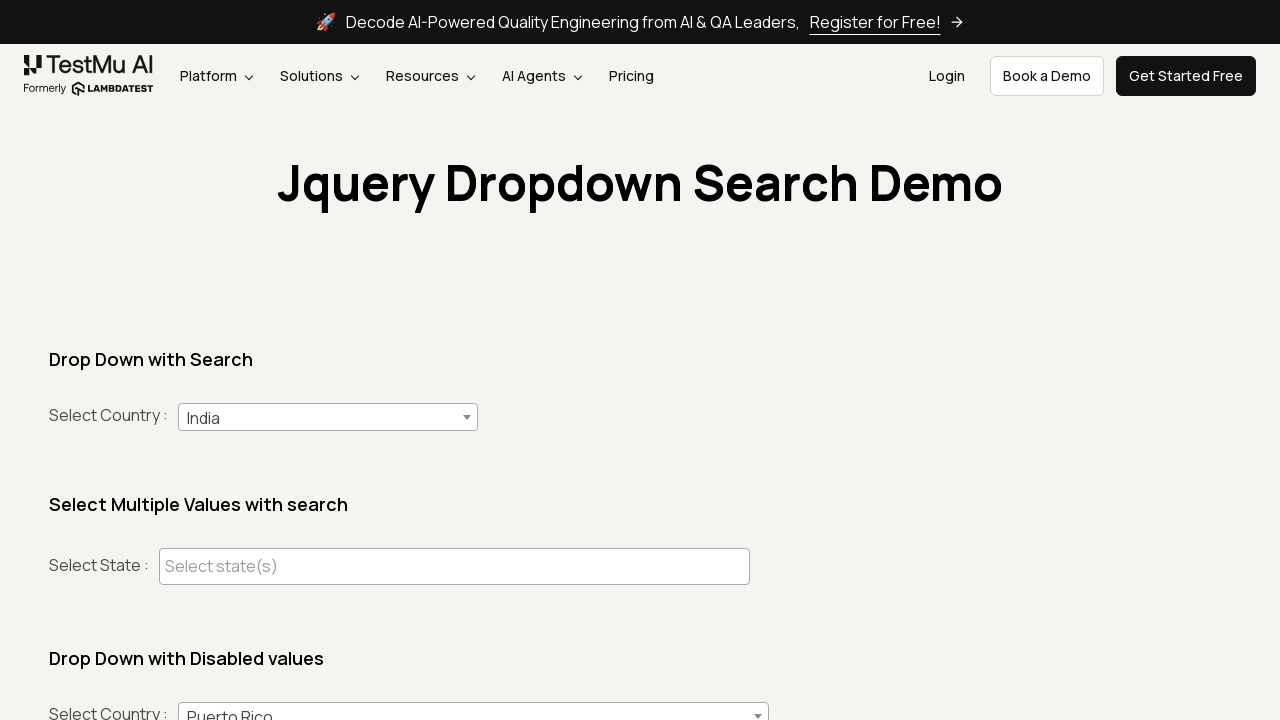

Verified that 'India' is displayed as selected
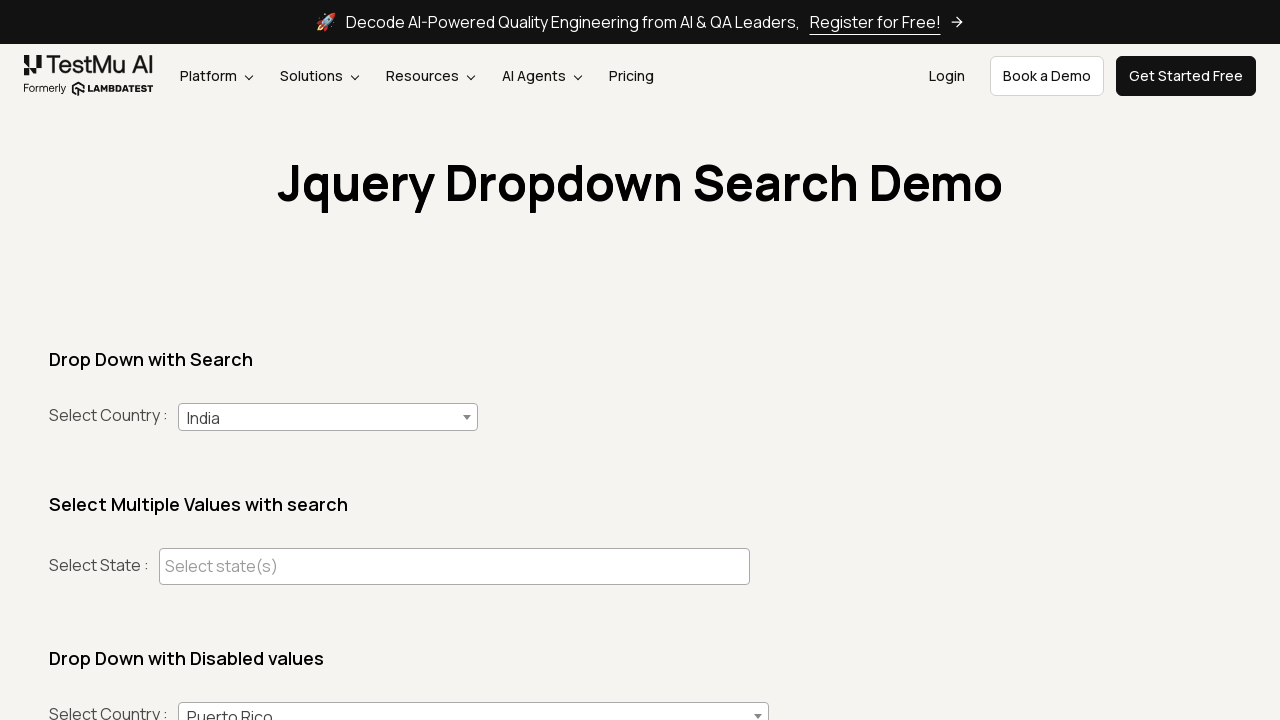

Clicked dropdown to open it for selecting Australia at (328, 417) on #country+span
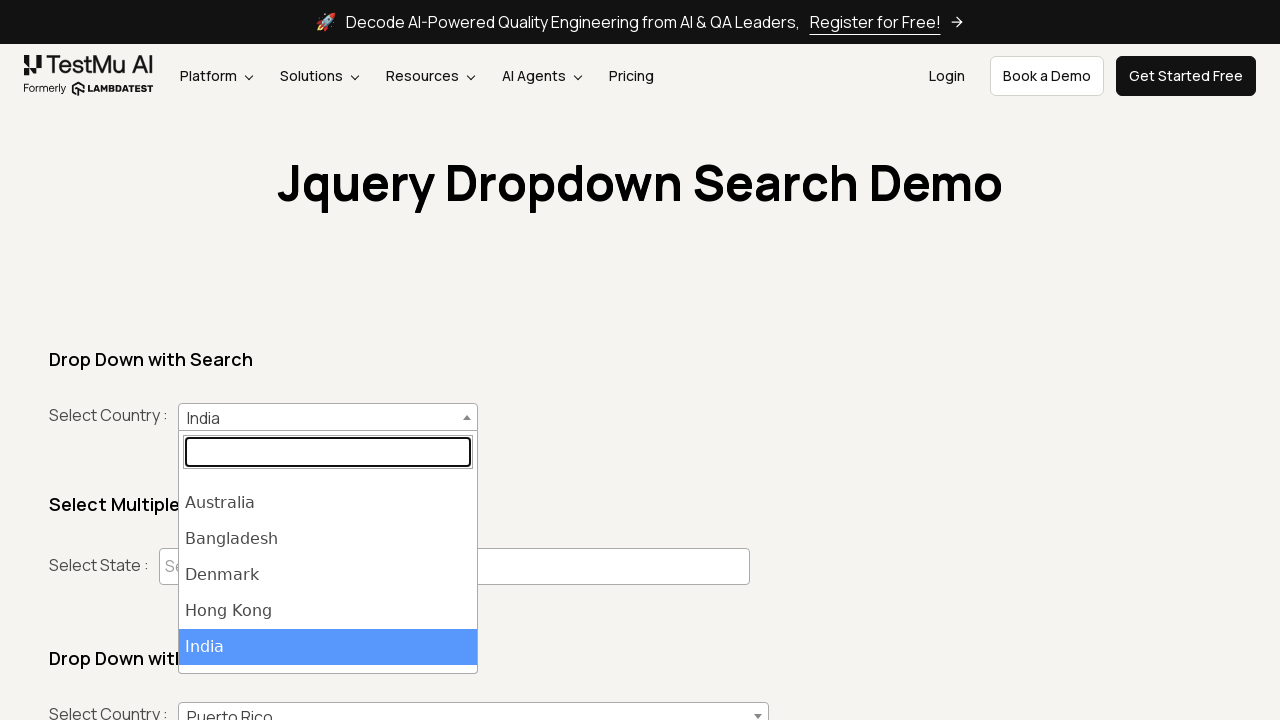

Filled search field with 'Australia' on span > input.select2-search__field
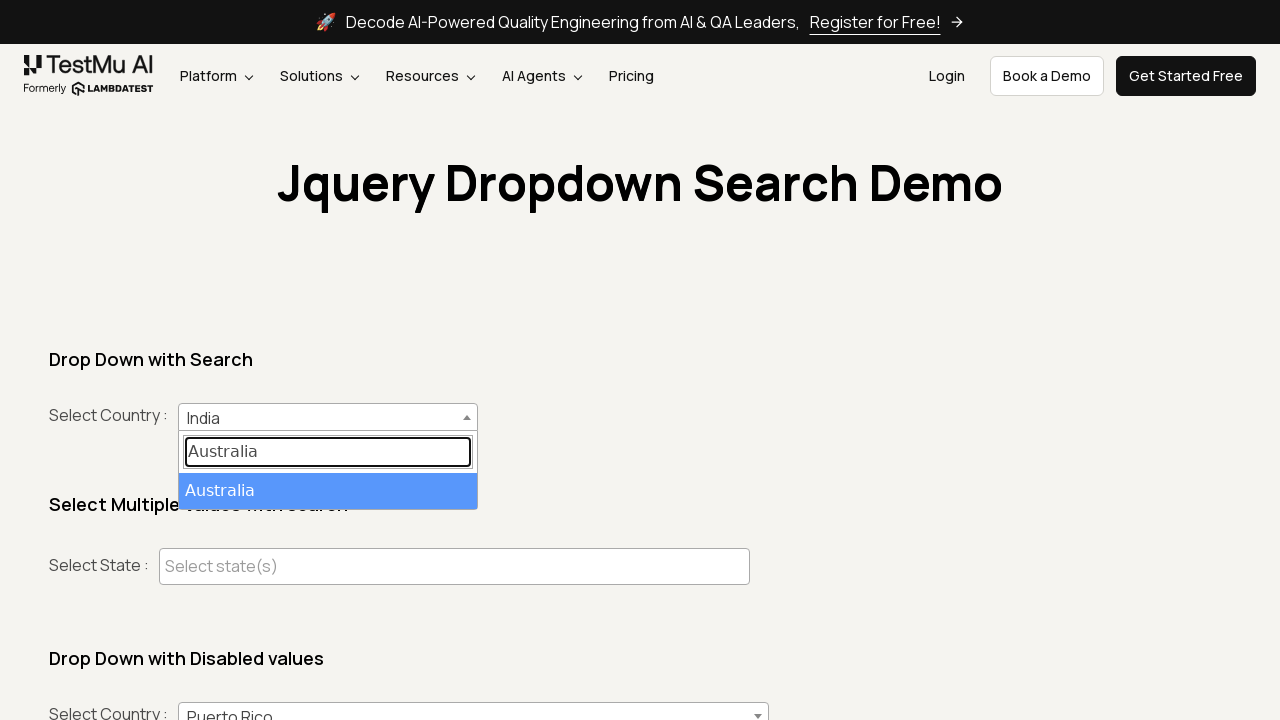

Clicked on search result for 'Australia' at (328, 491) on span .select2-results > ul > li.select2-results__option
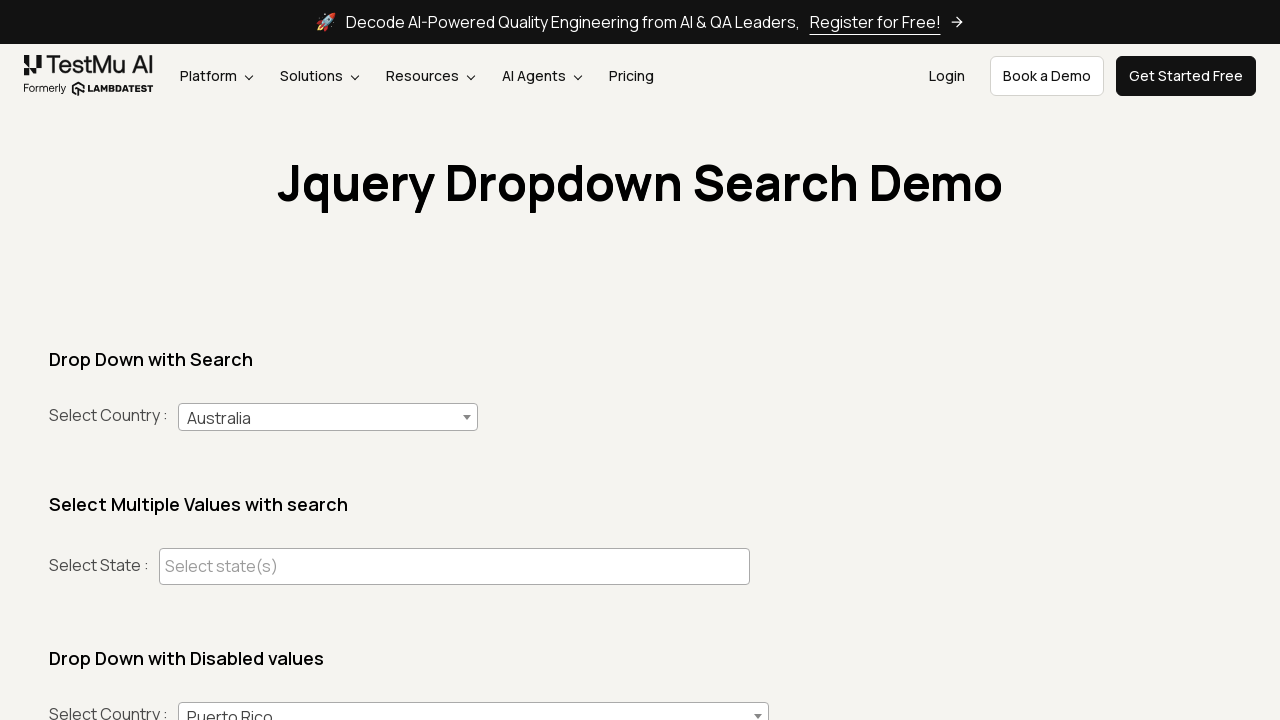

Verified that 'Australia' is displayed as selected
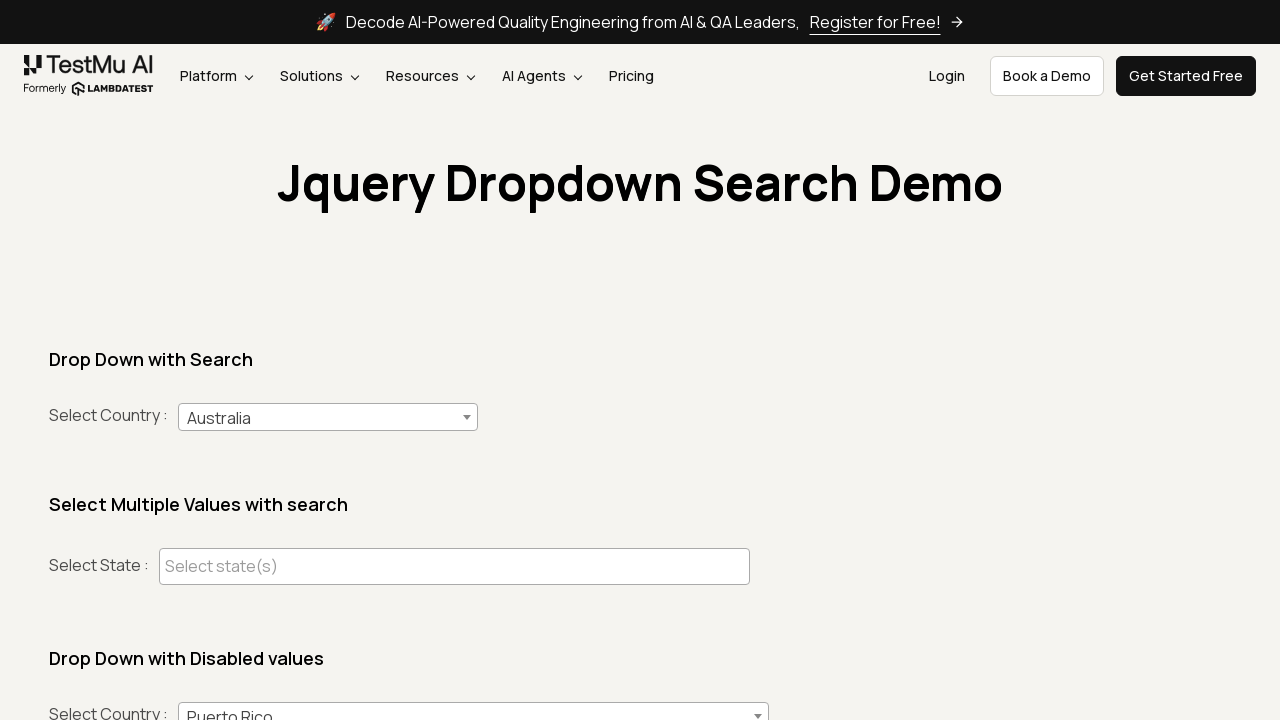

Clicked dropdown to open it for selecting United States of America at (328, 417) on #country+span
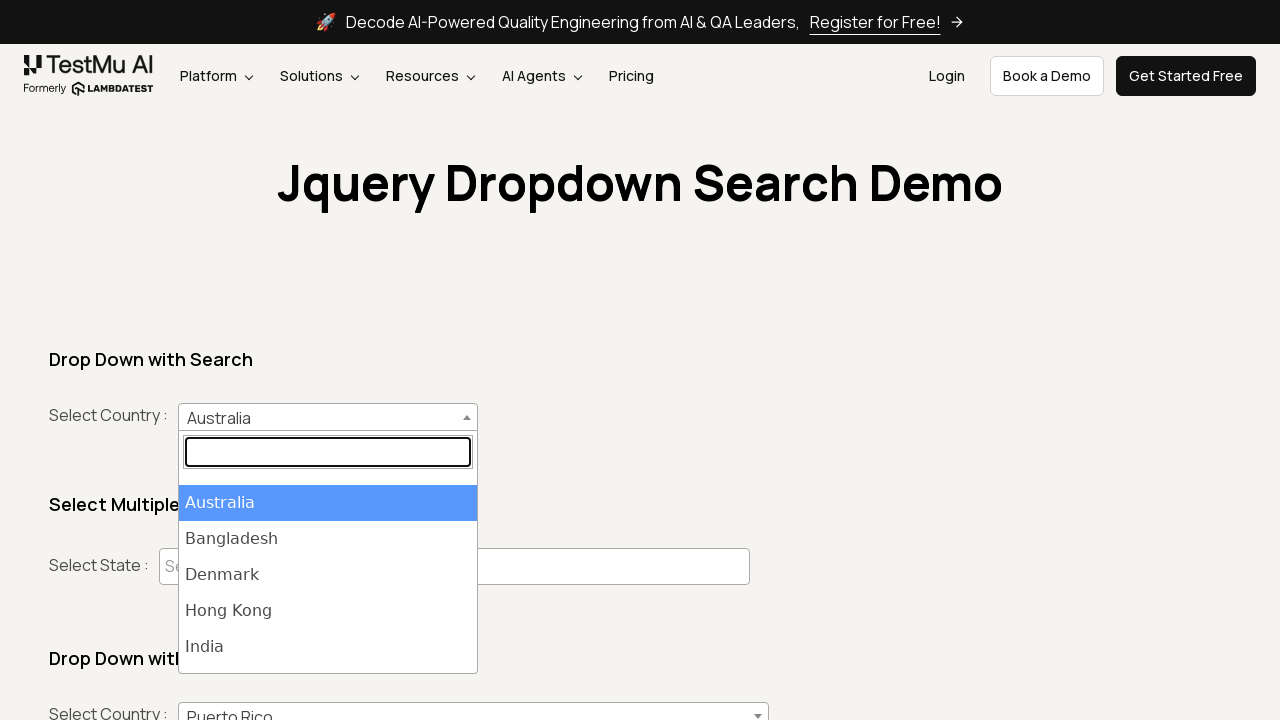

Filled search field with 'United States of America' on span > input.select2-search__field
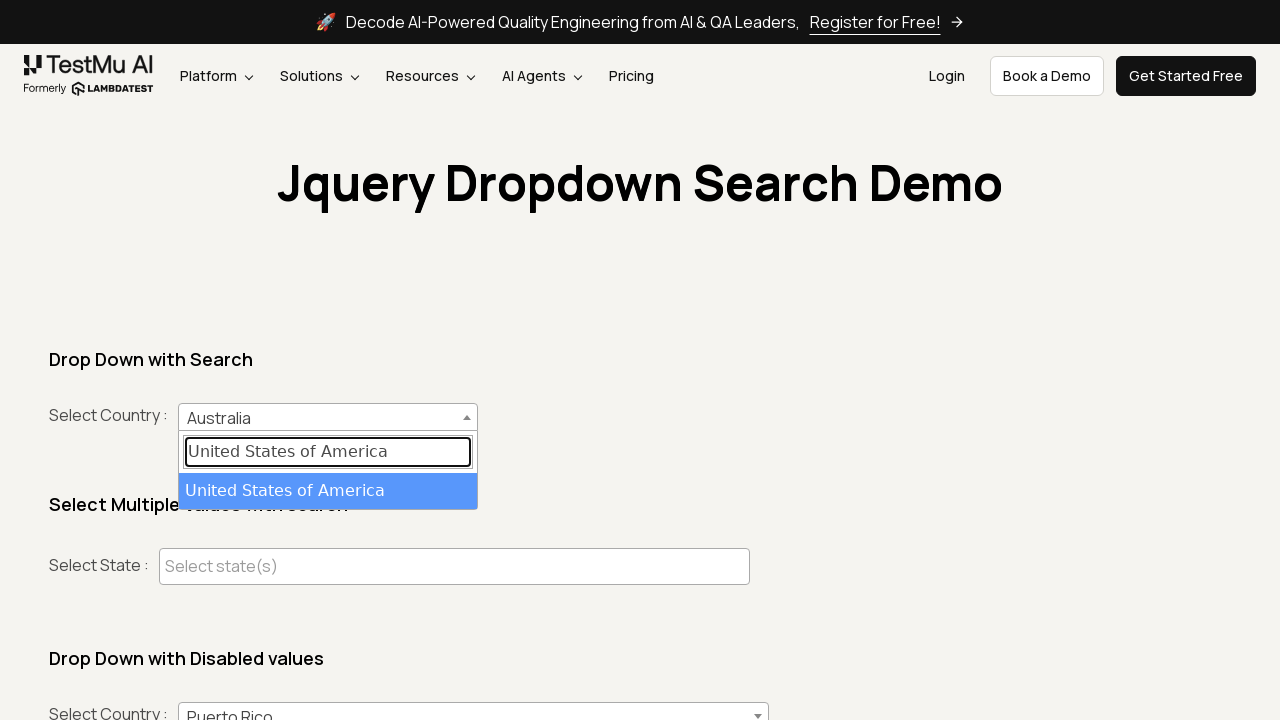

Clicked on search result for 'United States of America' at (328, 491) on span .select2-results > ul > li.select2-results__option
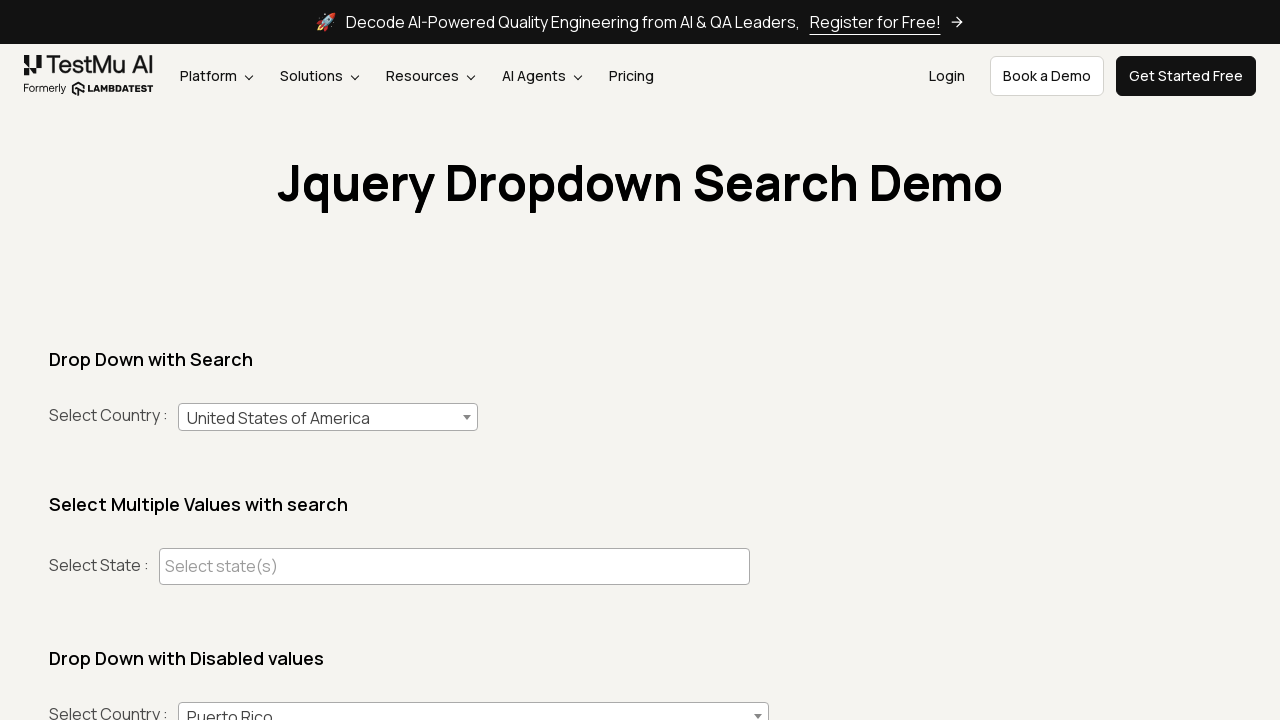

Verified that 'United States of America' is displayed as selected
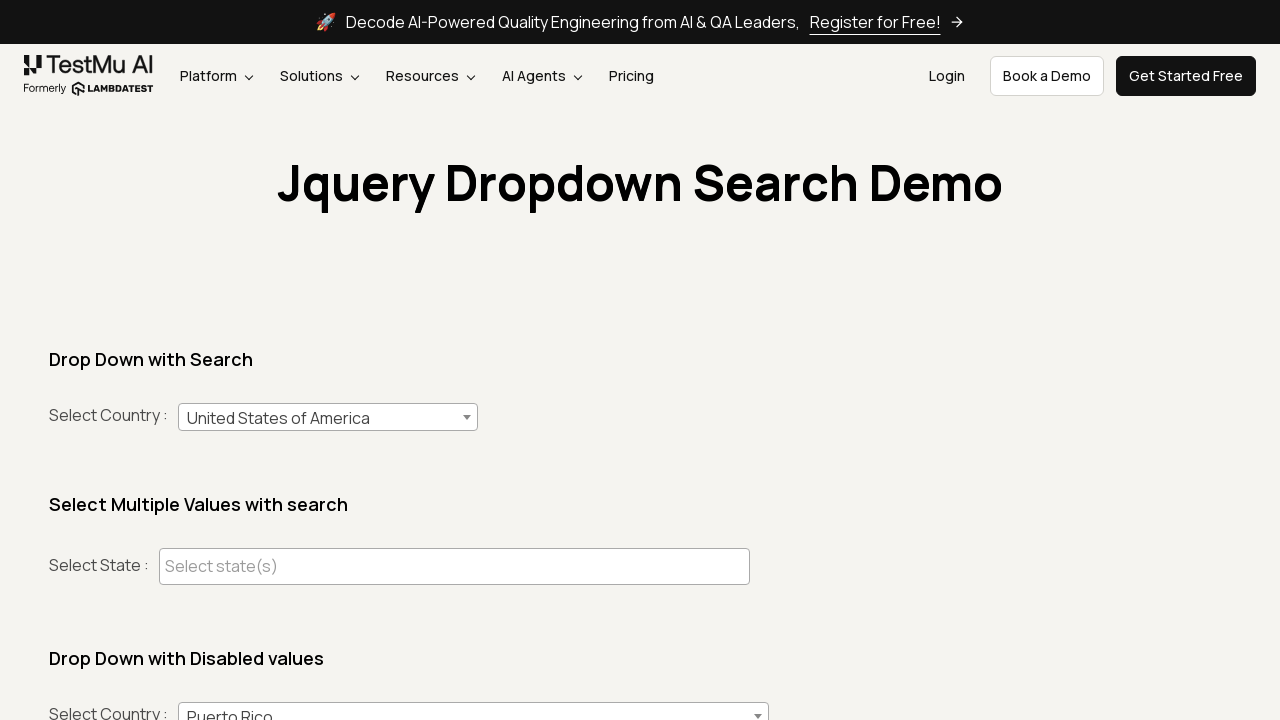

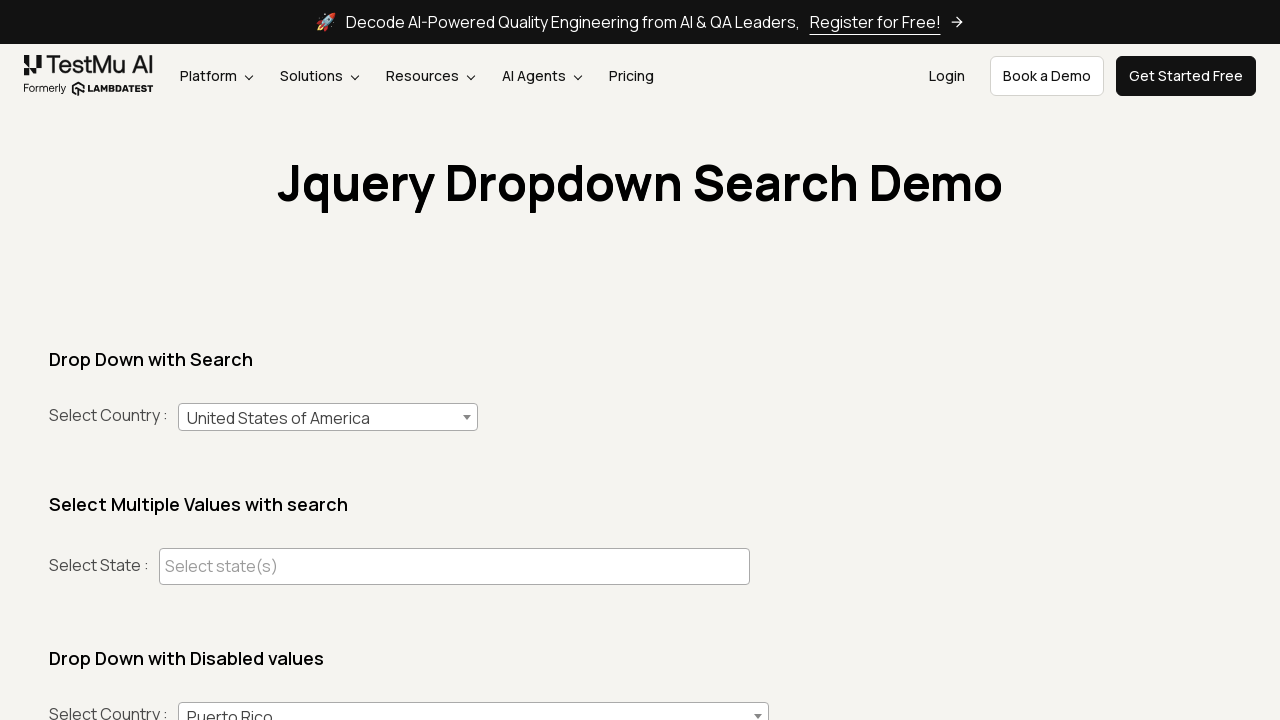